Tests multi-select dropdown functionality by selecting multiple options using different methods (visible text, index, value) and then deselecting an option

Starting URL: https://v1.training-support.net/selenium/selects

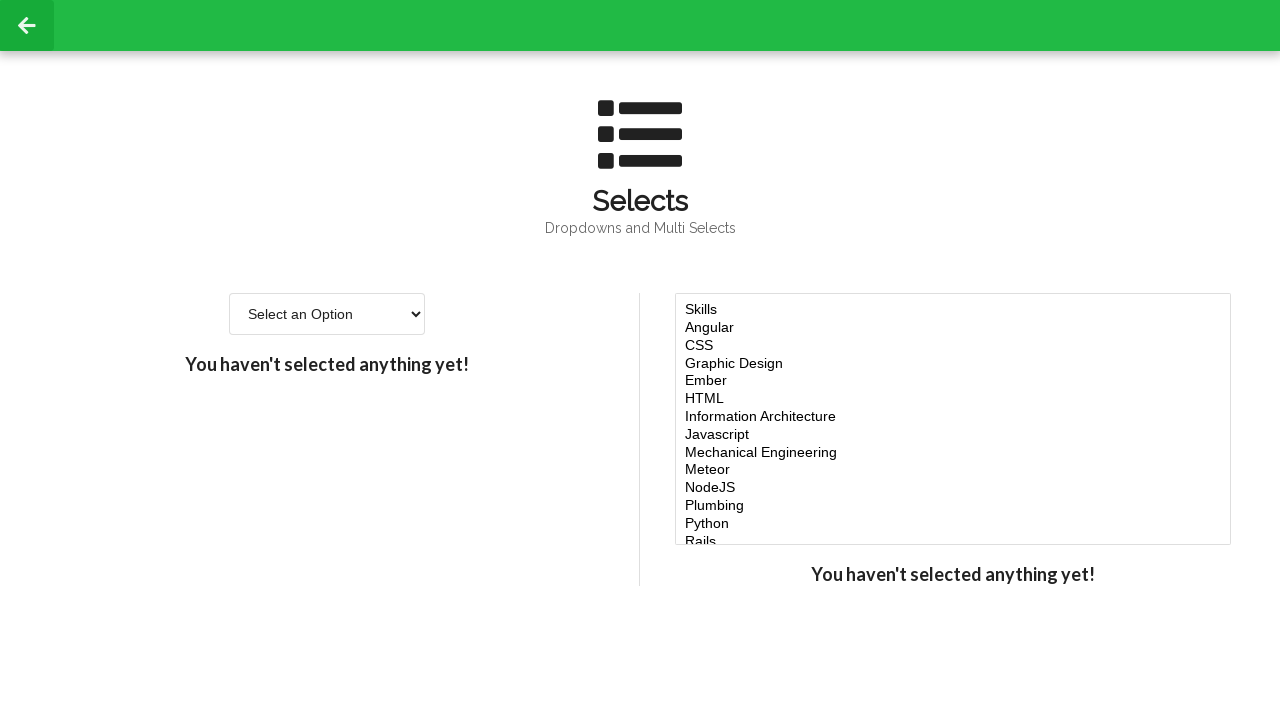

Located multi-select element by ID
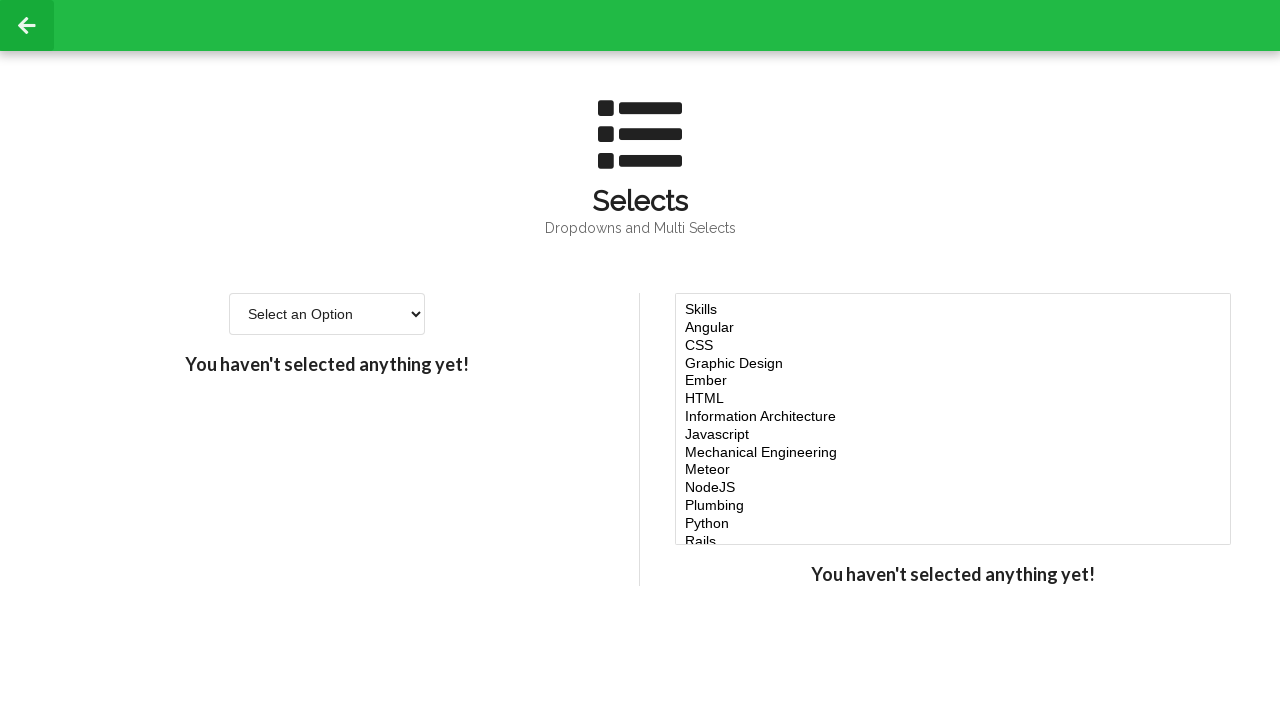

Selected 'Javascript' option by visible text on #multi-select
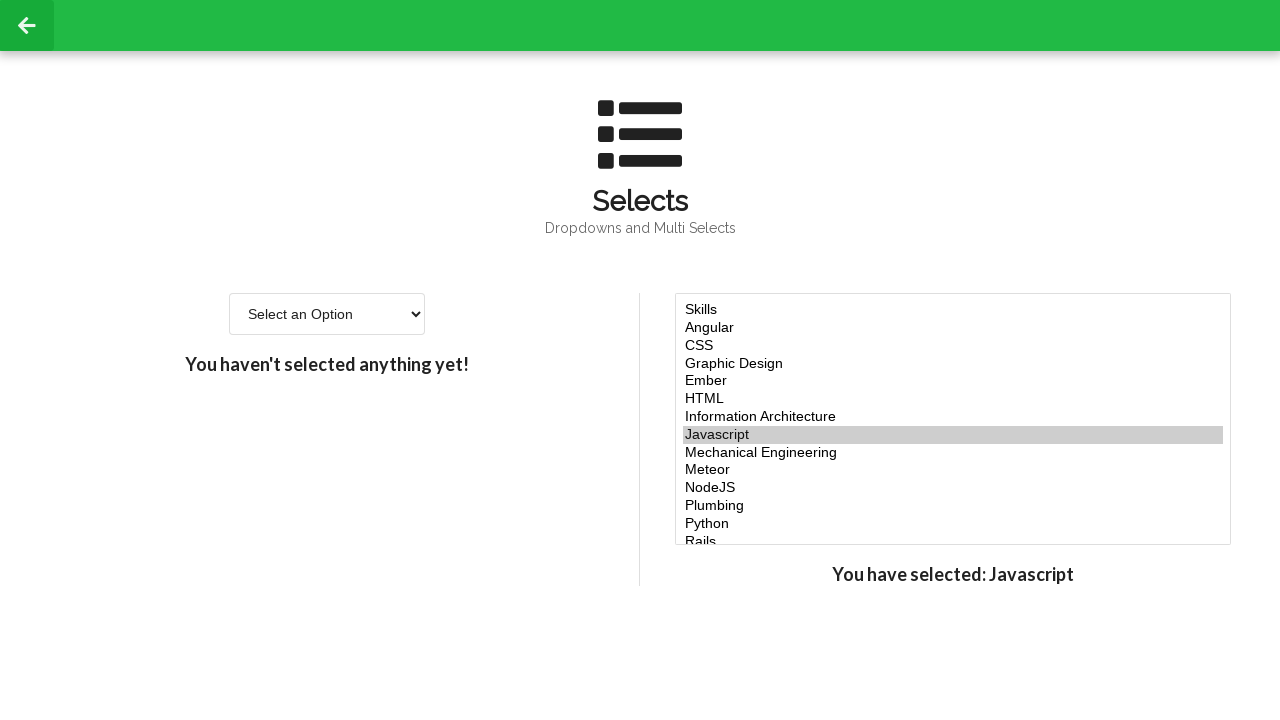

Selected options at indices 4, 5, 6 on #multi-select
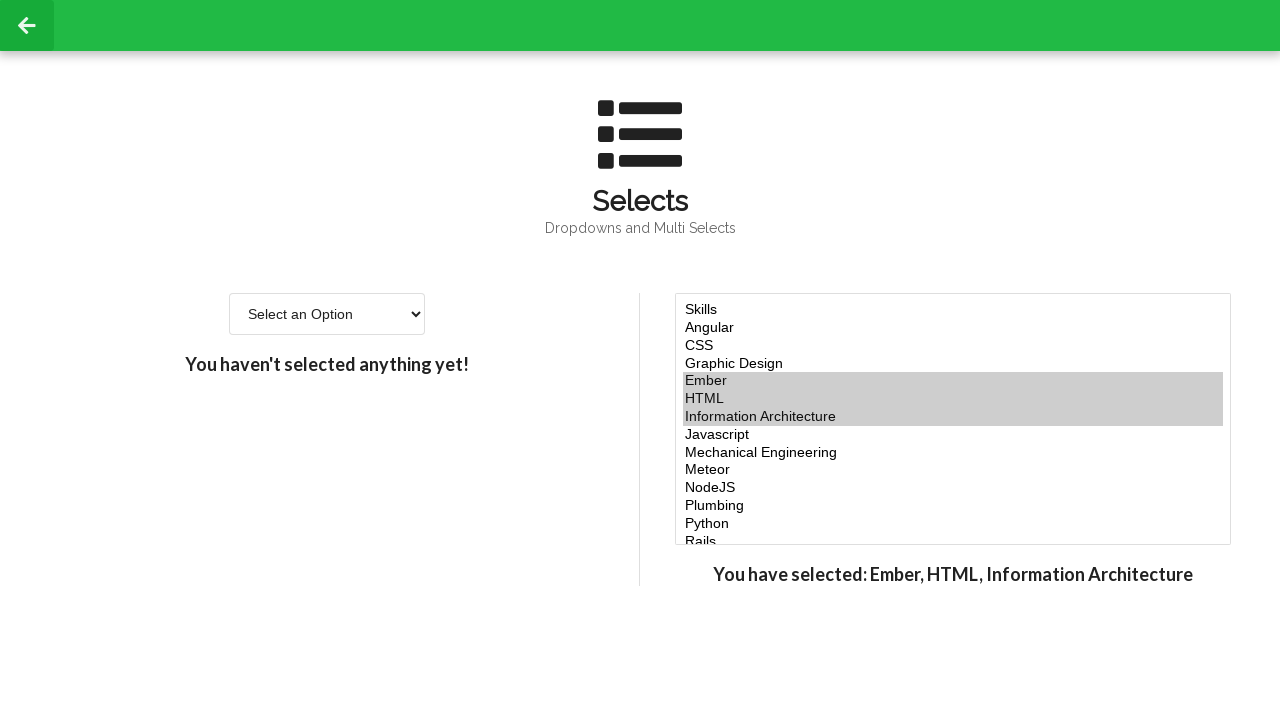

Selected option with value 'node' on #multi-select
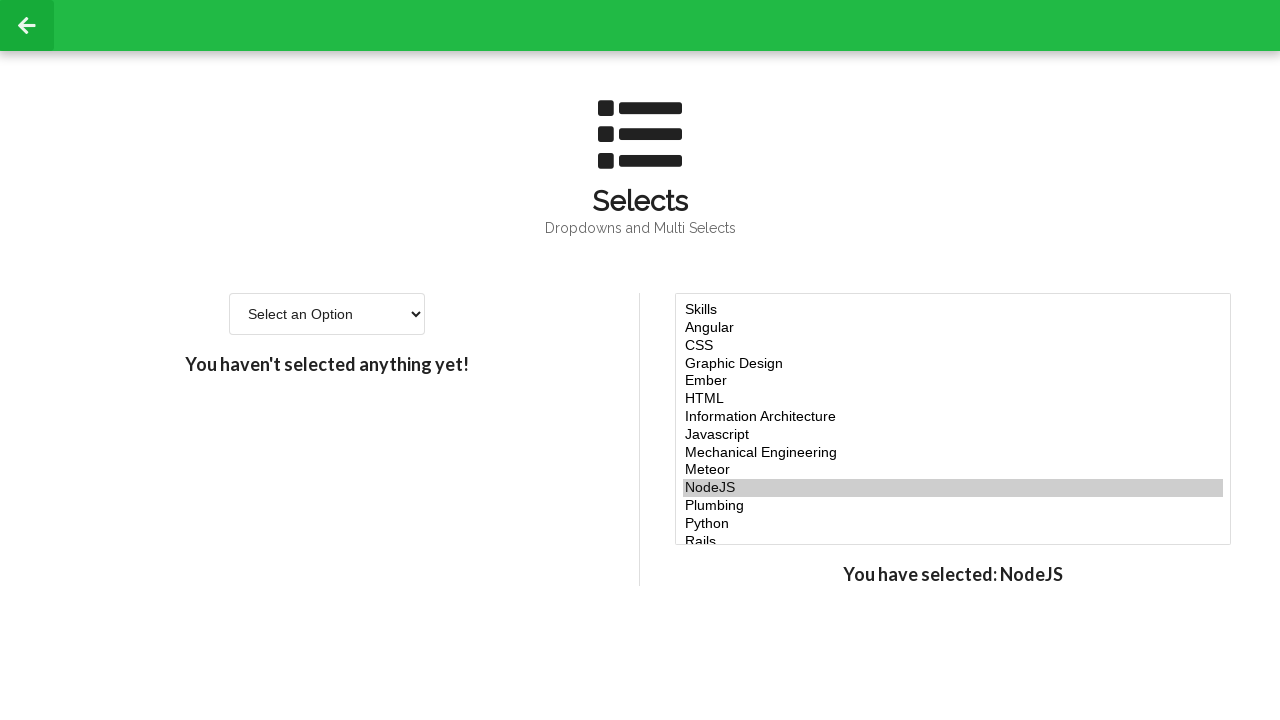

Retrieved all currently selected options
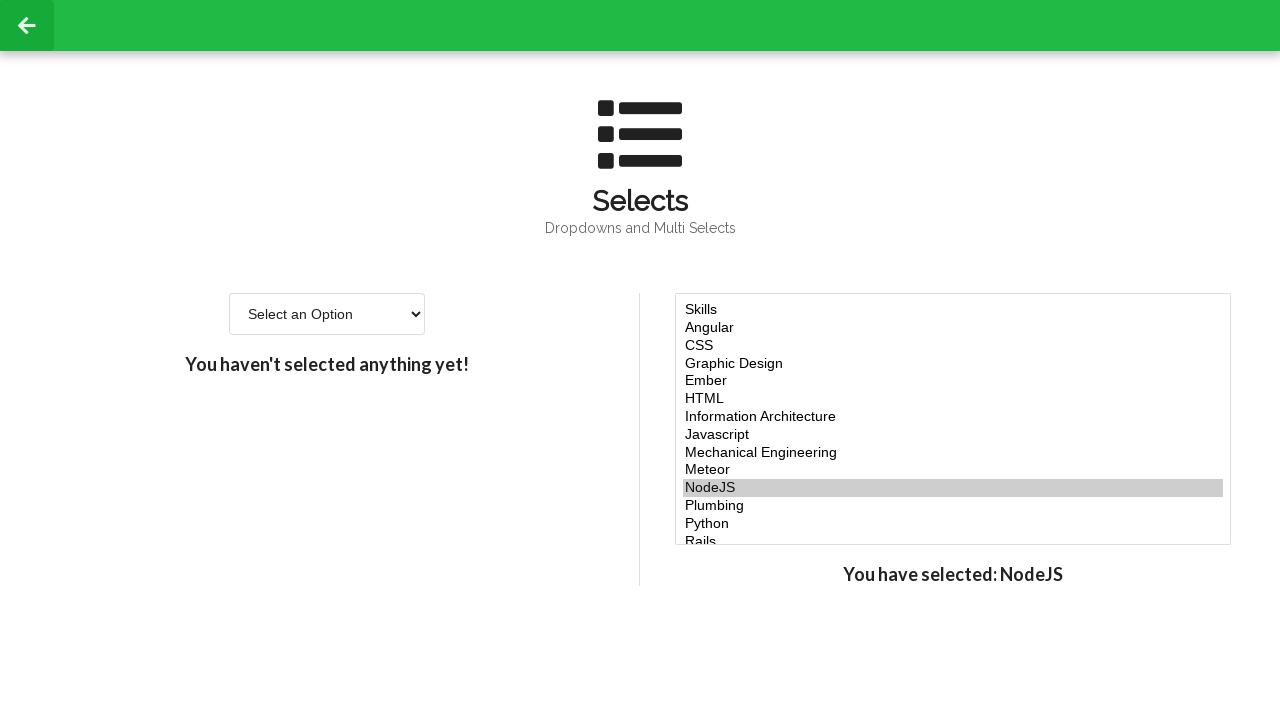

Retrieved values of currently selected options
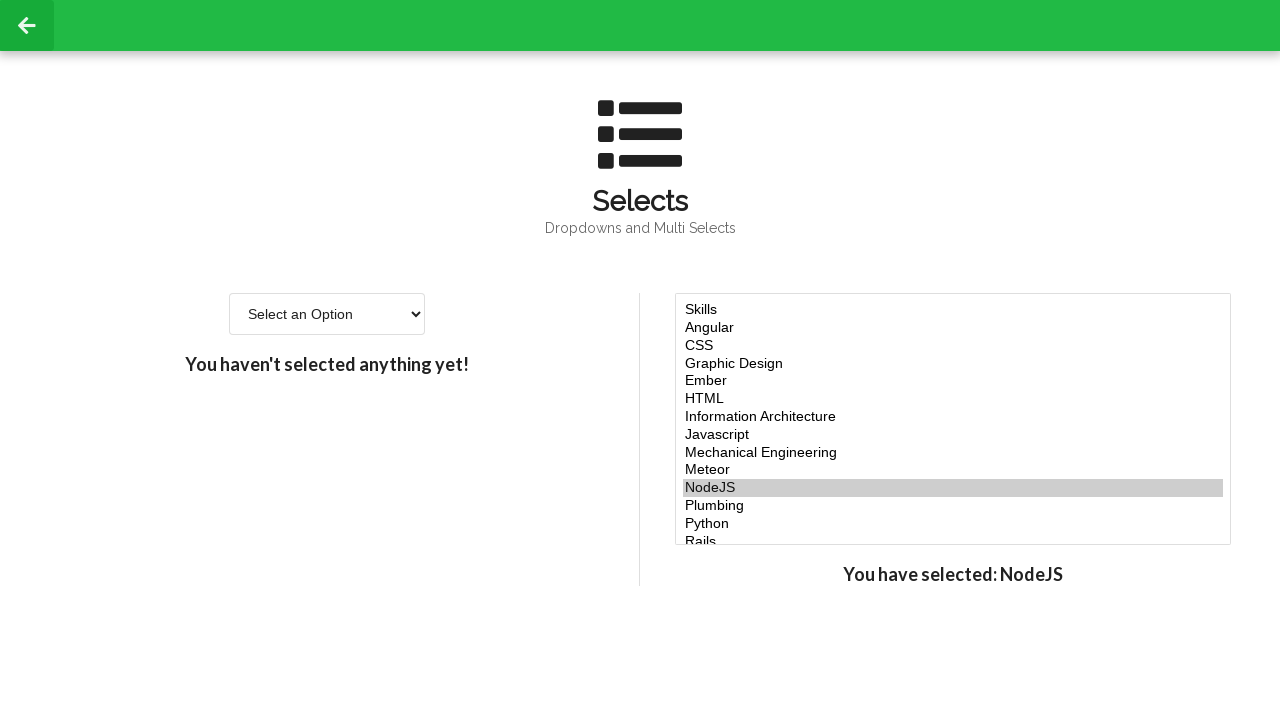

Retrieved all available options in the dropdown
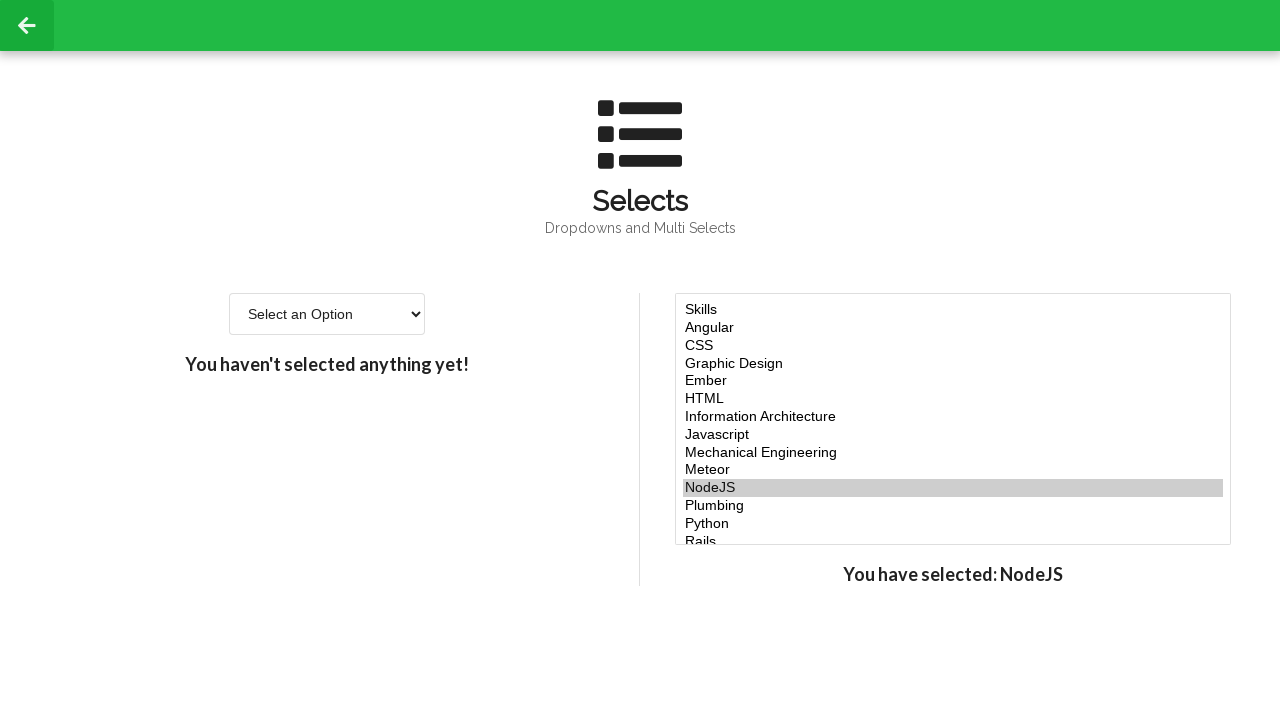

Got the value of the option at index 5 for deselection
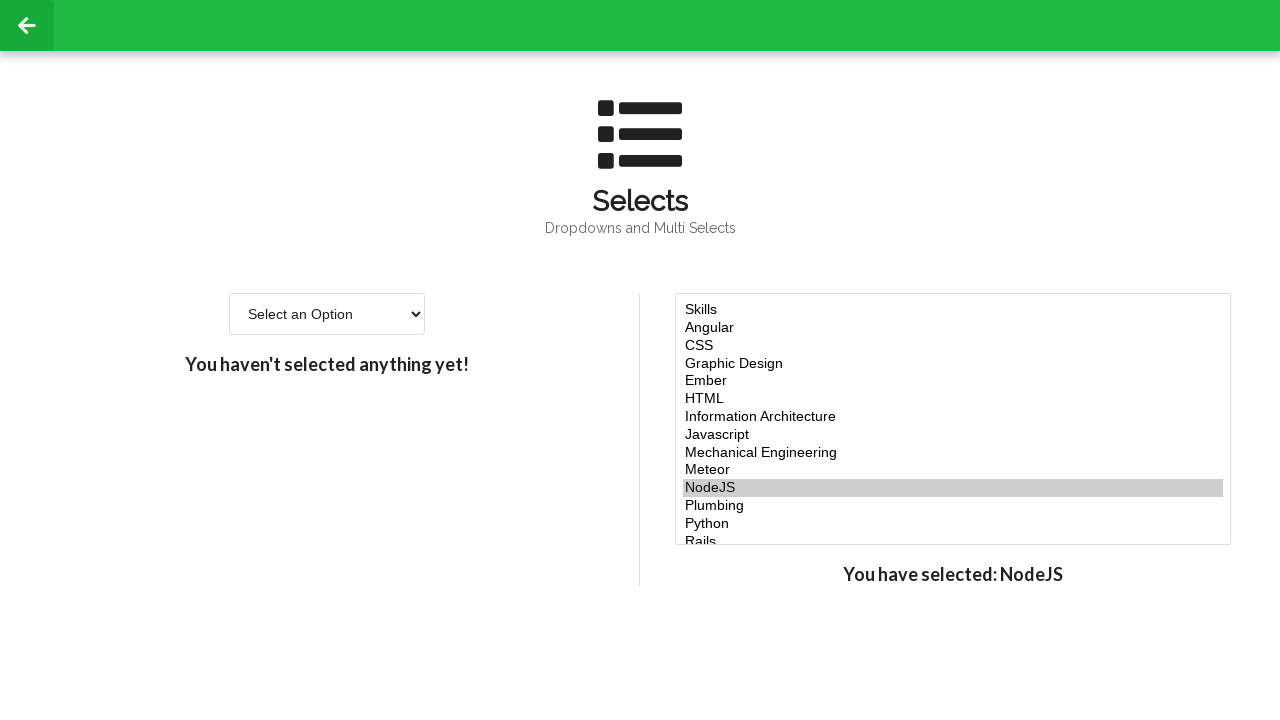

Deselected the option at index 5 from multi-select on #multi-select
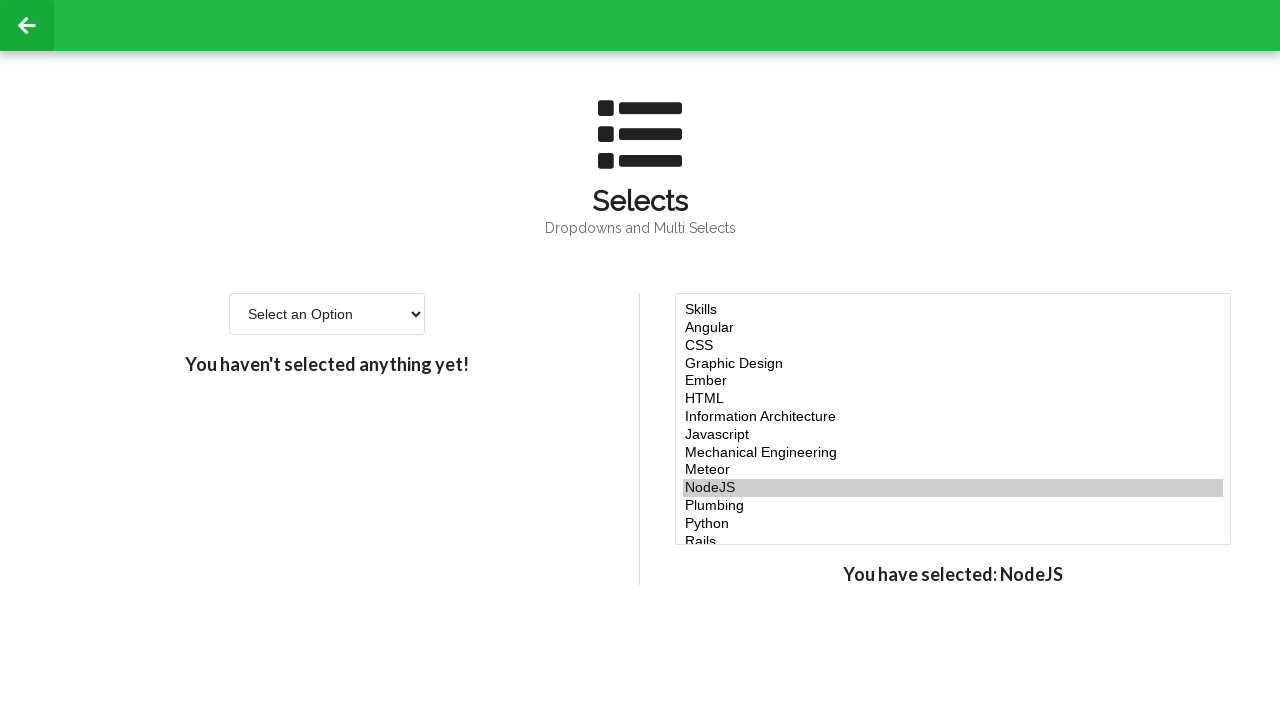

Retrieved updated list of selected options after deselection
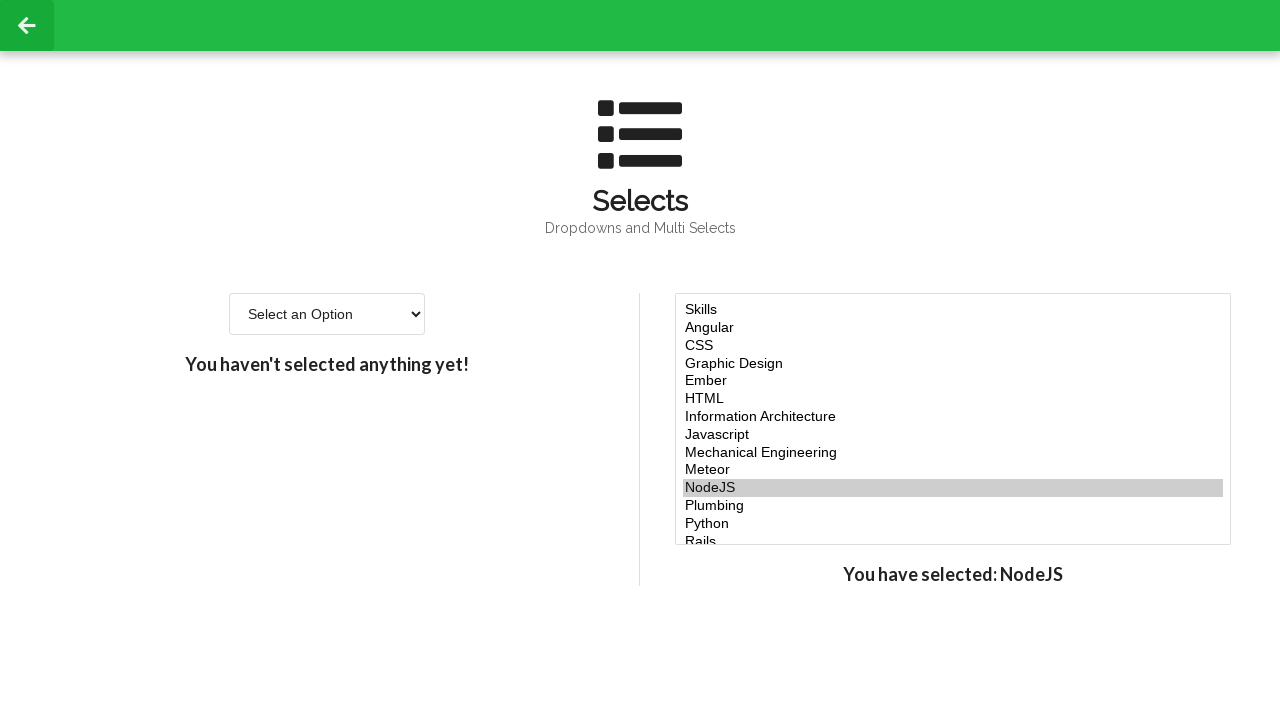

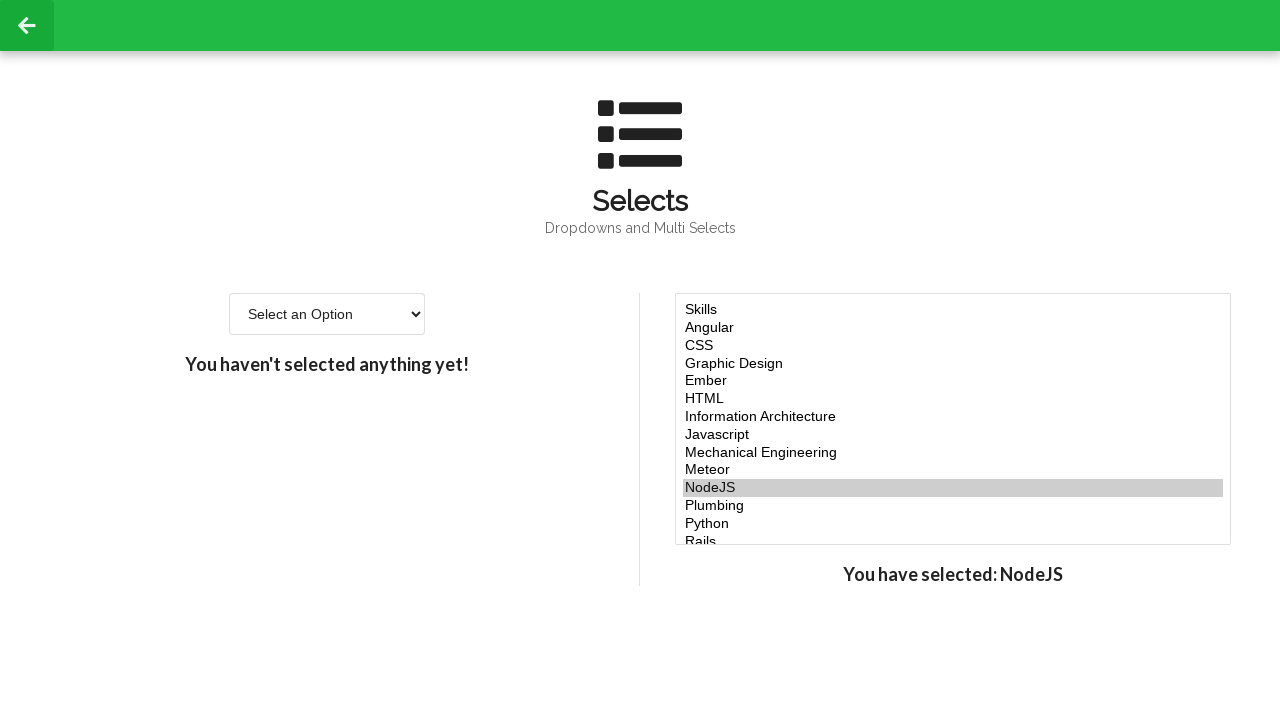